Tests static dropdown selection by selecting an option and verifying the value

Starting URL: https://rahulshettyacademy.com/AutomationPractice/

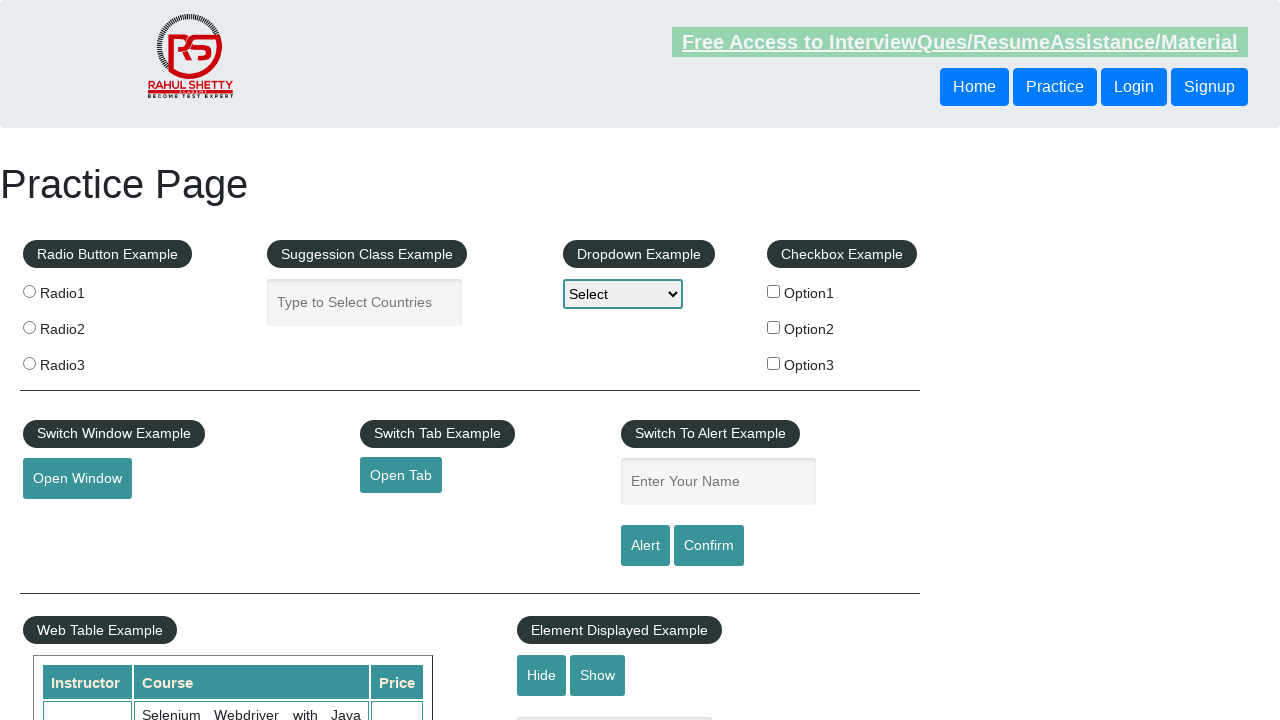

Selected 'option2' from static dropdown on select
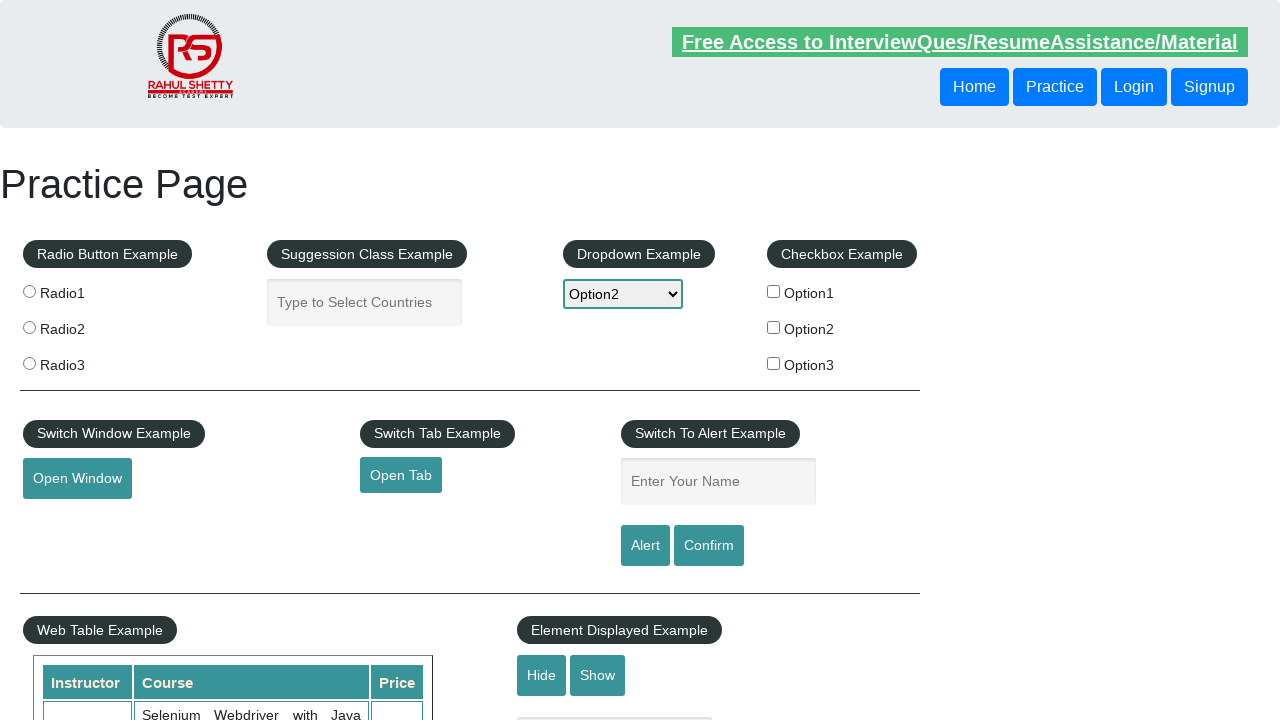

Verified that 'option2' is selected in dropdown
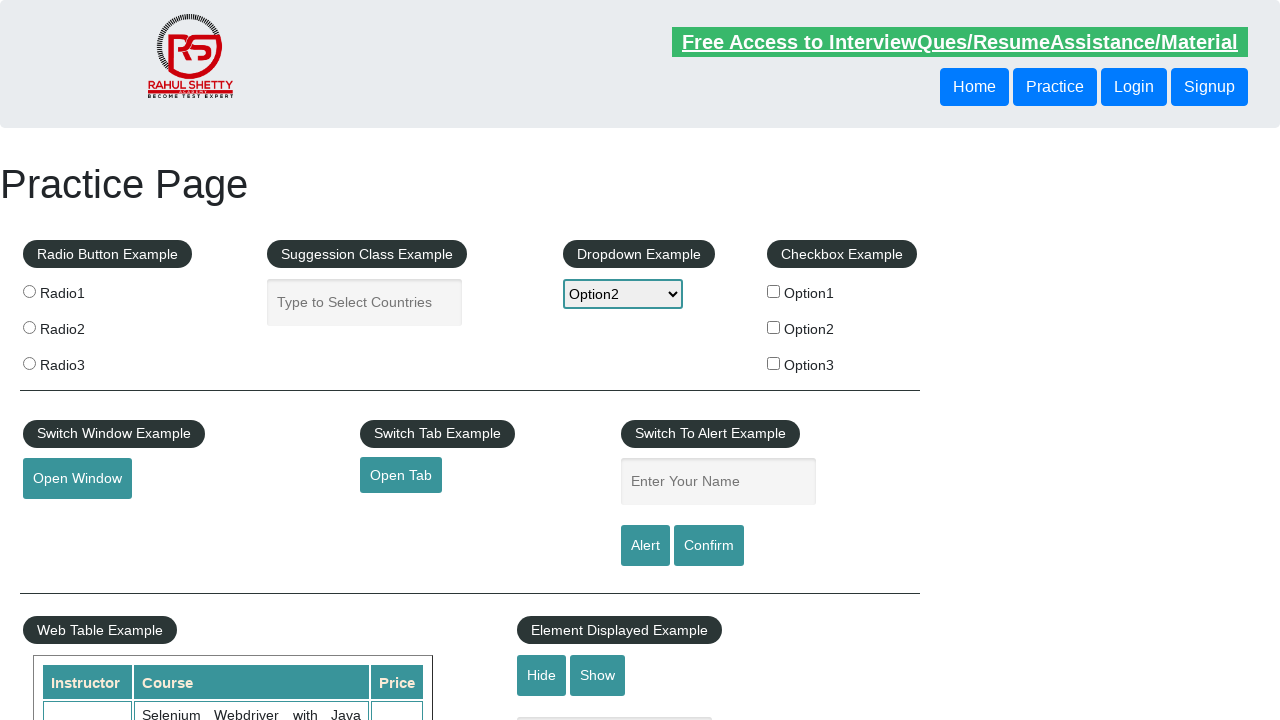

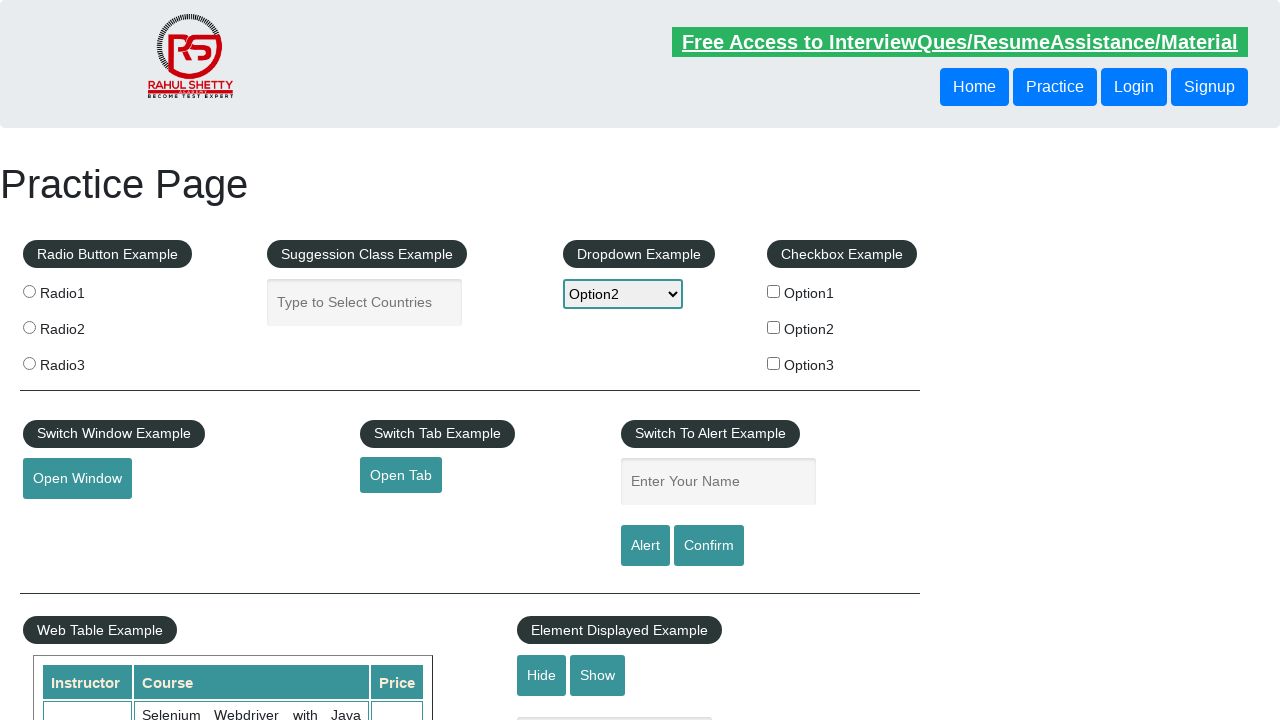